Tests dynamic element loading with minimal timeout by clicking an adder button 5 times and checking for dynamically created box elements without waiting

Starting URL: https://www.selenium.dev/selenium/web/dynamic.html

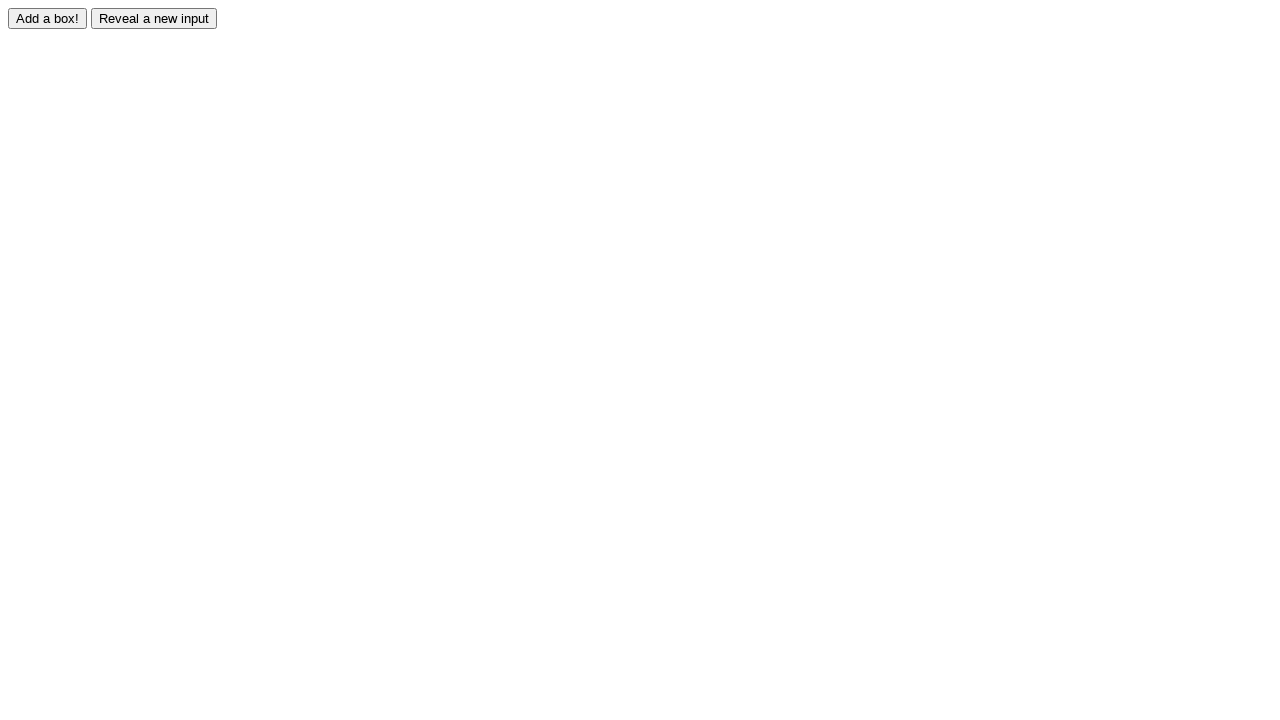

Set minimal timeout to 1000ms (no implicit wait)
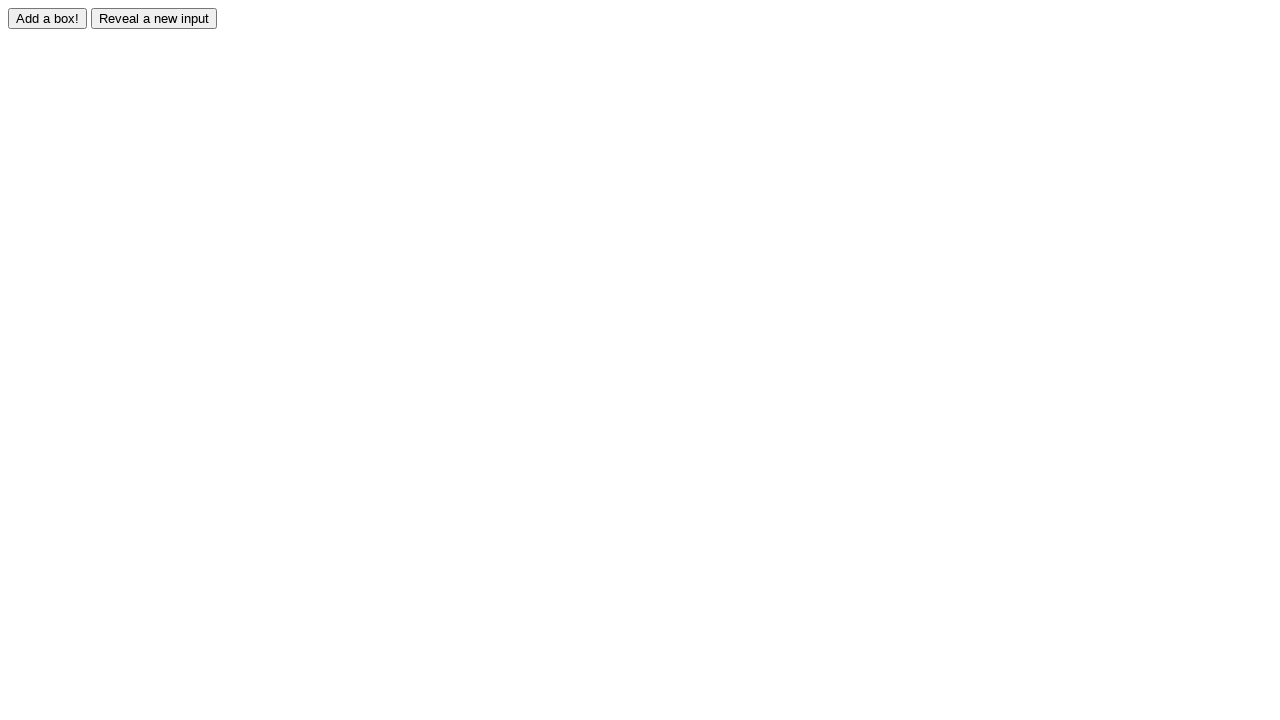

Clicked adder button (iteration 1 of 5) at (48, 18) on #adder
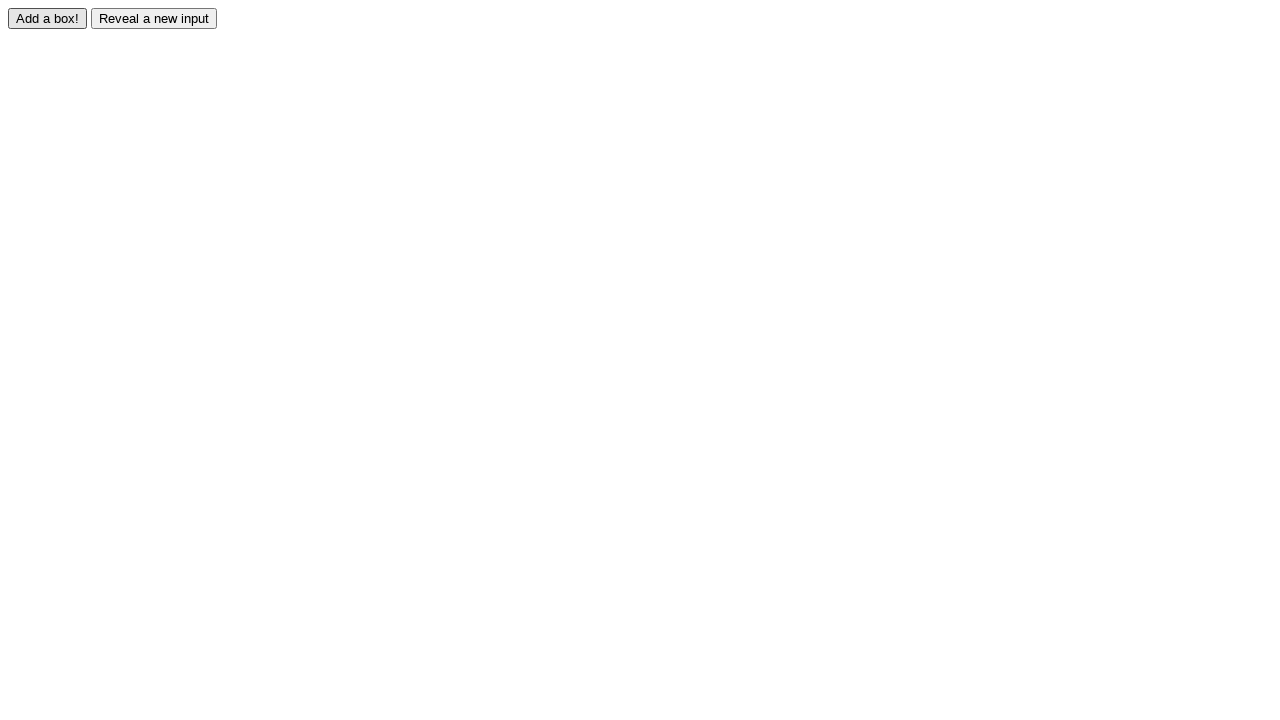

Element not found or assertion failed: 
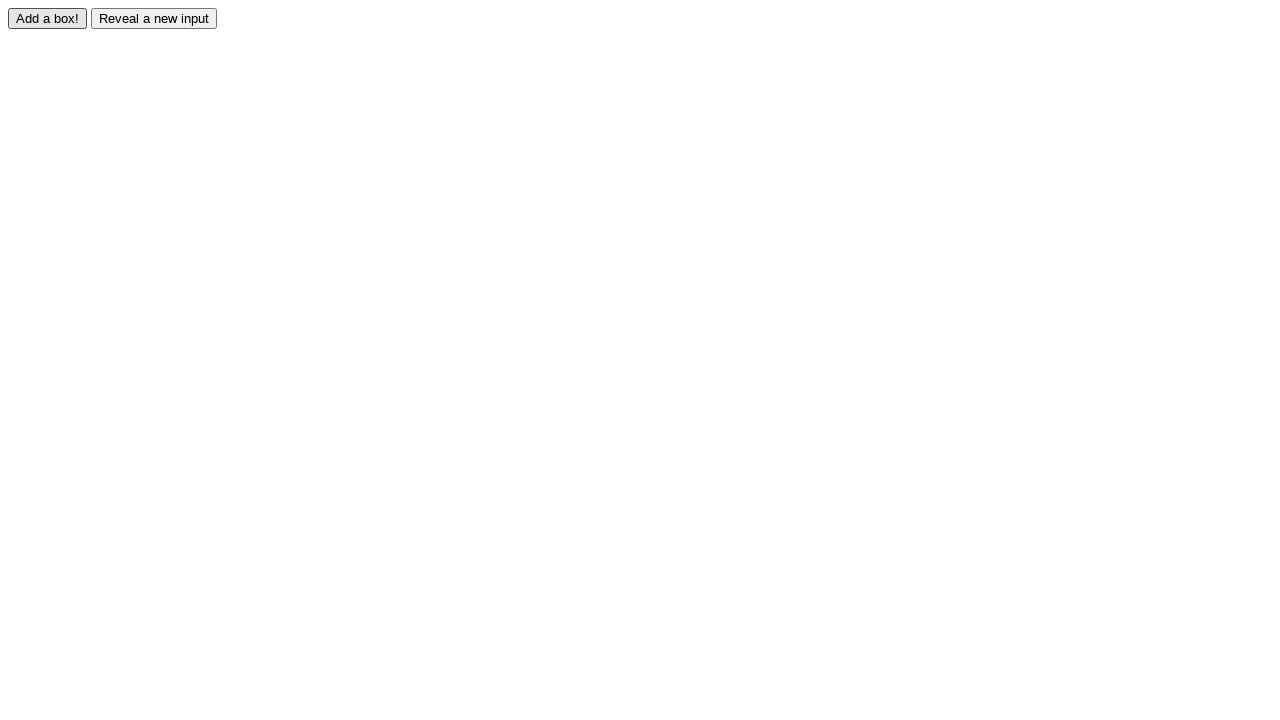

Clicked adder button (iteration 2 of 5) at (48, 18) on #adder
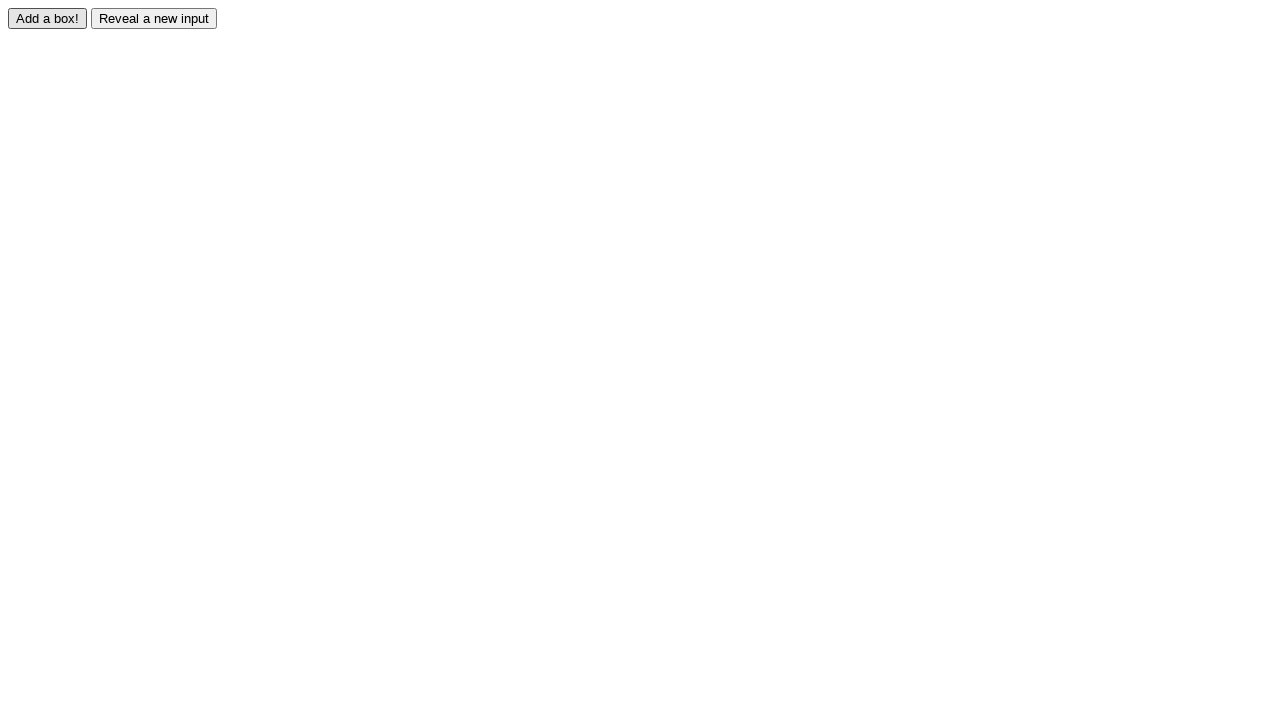

Element not found or assertion failed: 
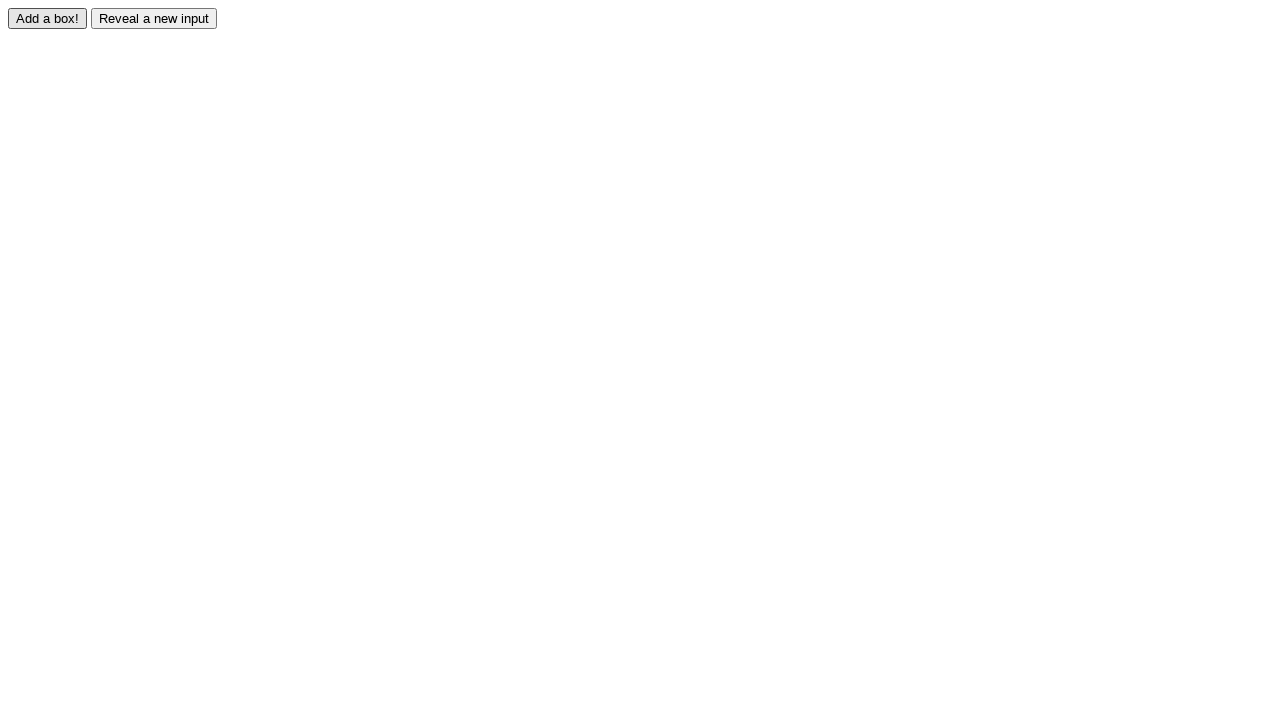

Clicked adder button (iteration 3 of 5) at (48, 18) on #adder
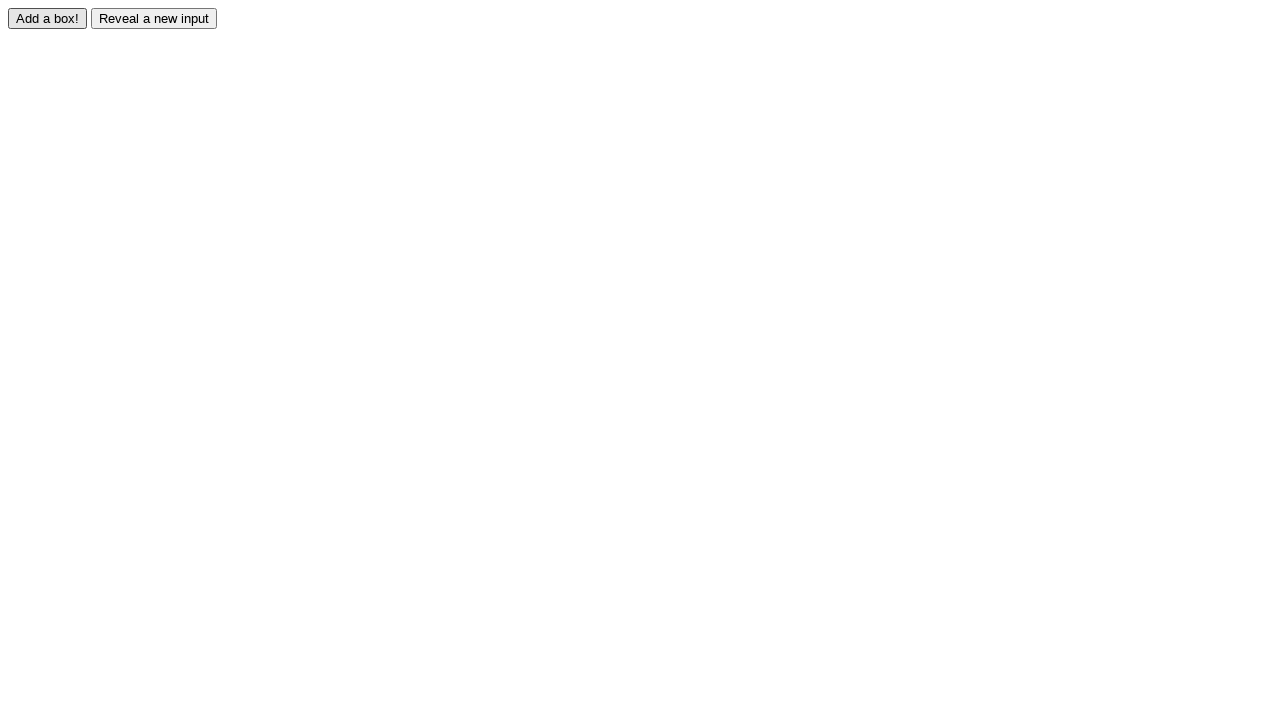

Element not found or assertion failed: 
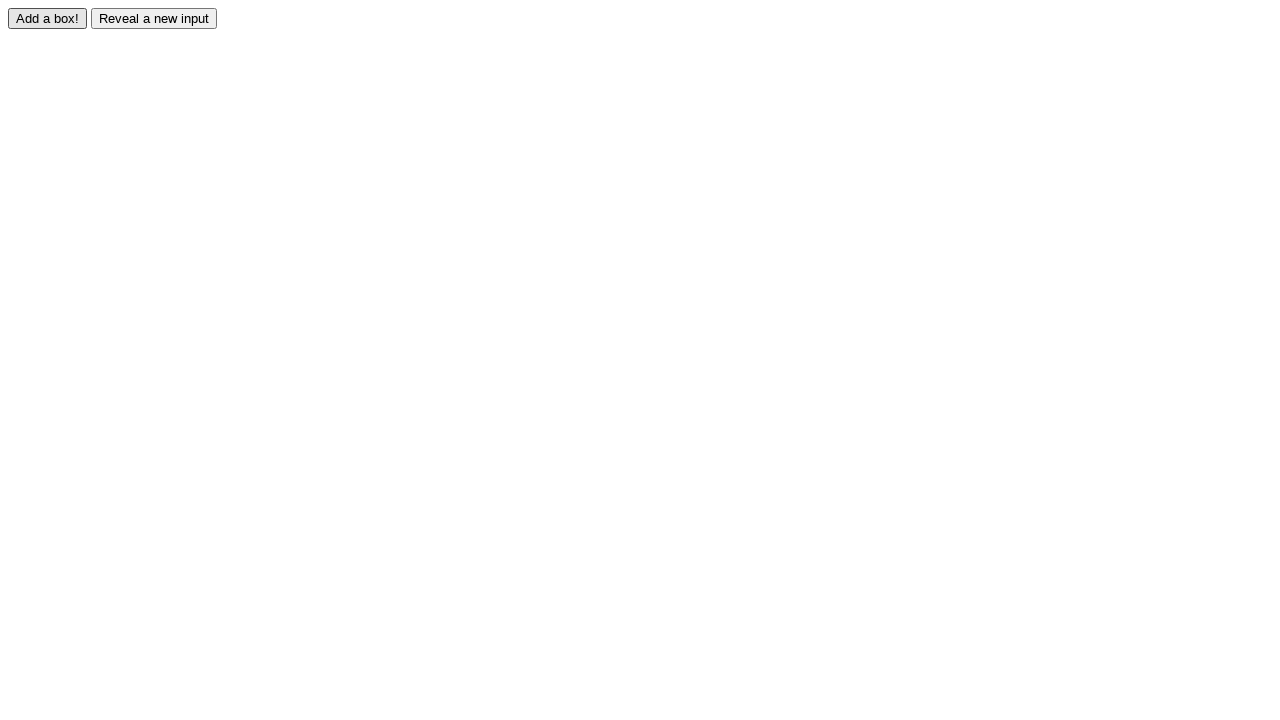

Clicked adder button (iteration 4 of 5) at (48, 18) on #adder
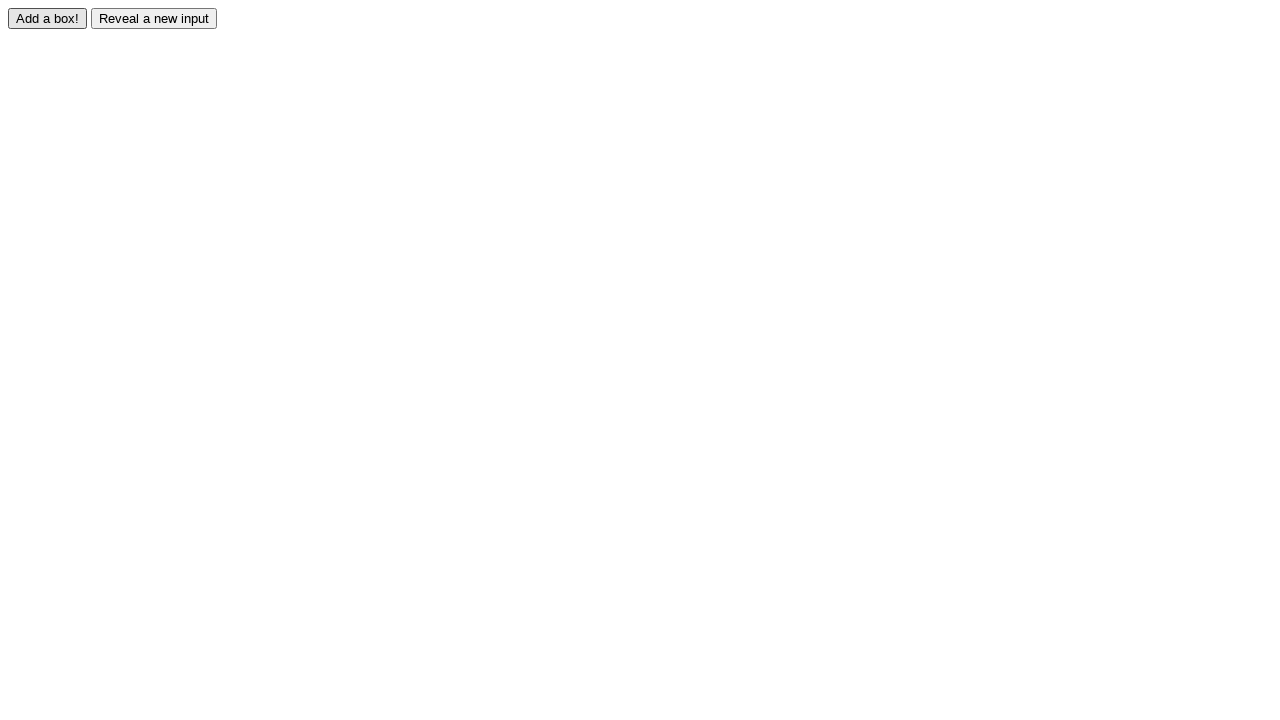

Element not found or assertion failed: 
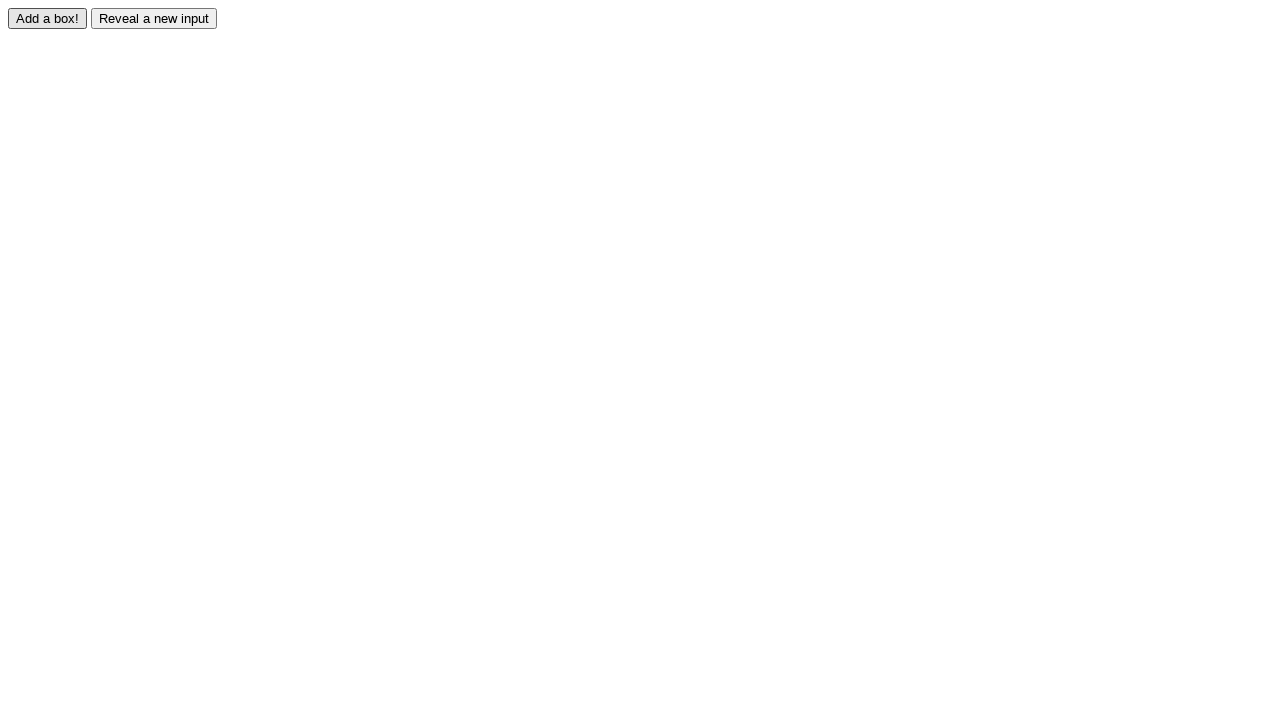

Clicked adder button (iteration 5 of 5) at (48, 18) on #adder
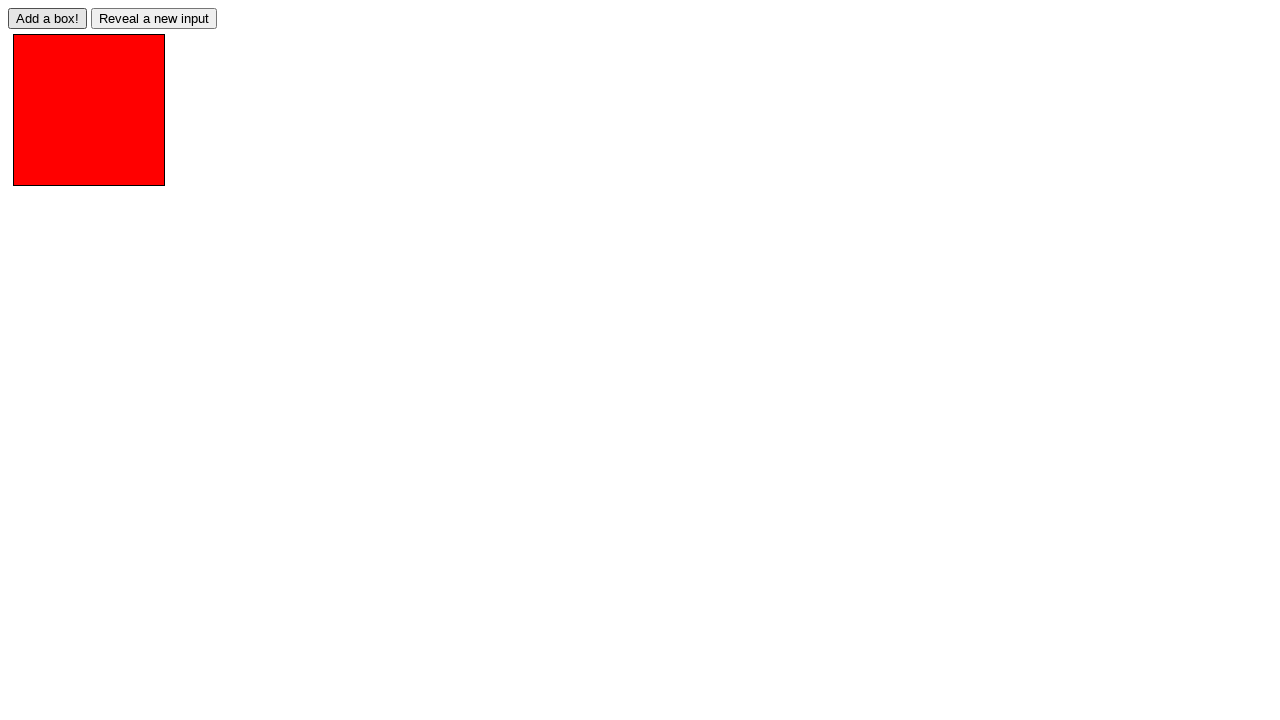

Element not found or assertion failed: 
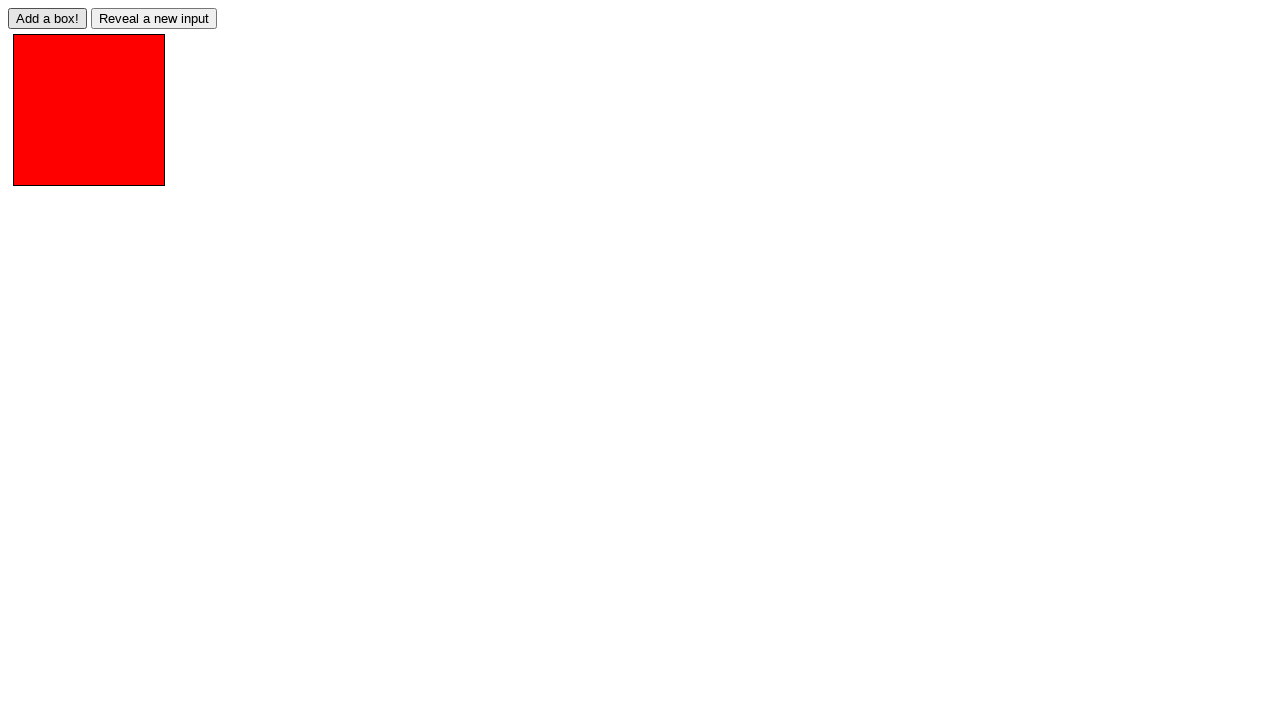

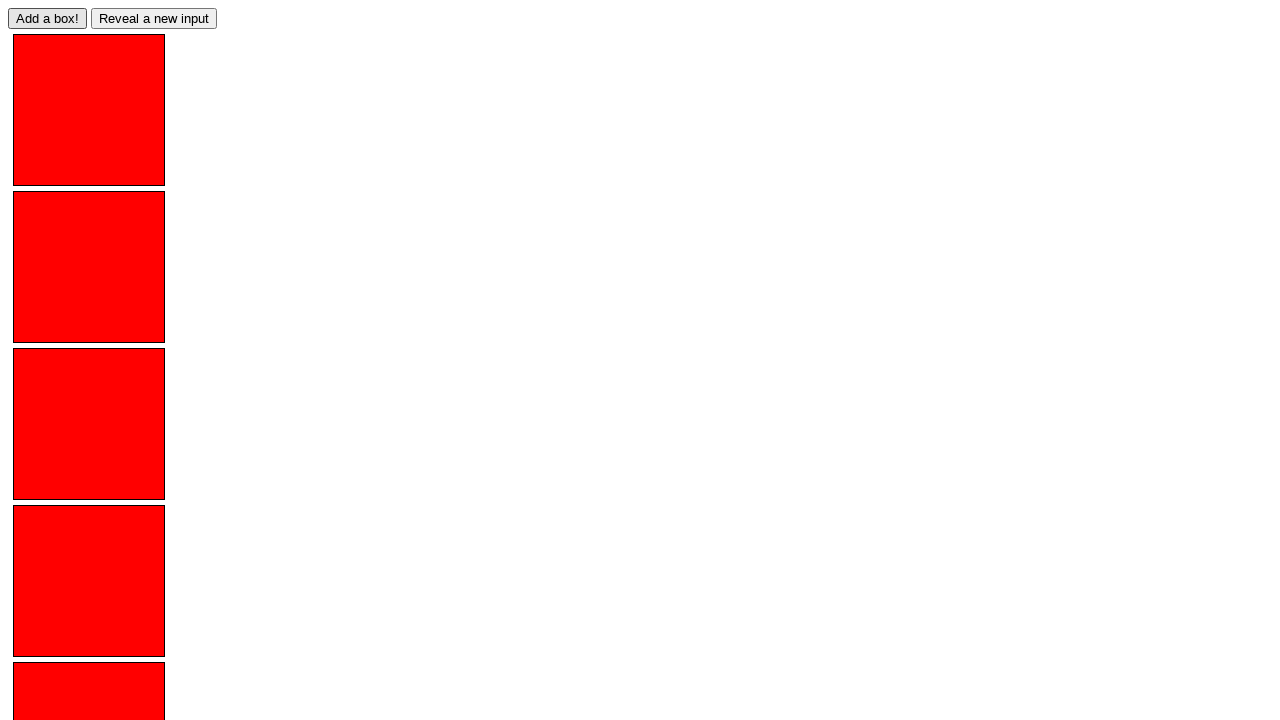